Tests checkbox interactions by verifying initial states, clicking to toggle selections, and confirming the final states of two checkboxes

Starting URL: http://practice.cydeo.com/checkboxes

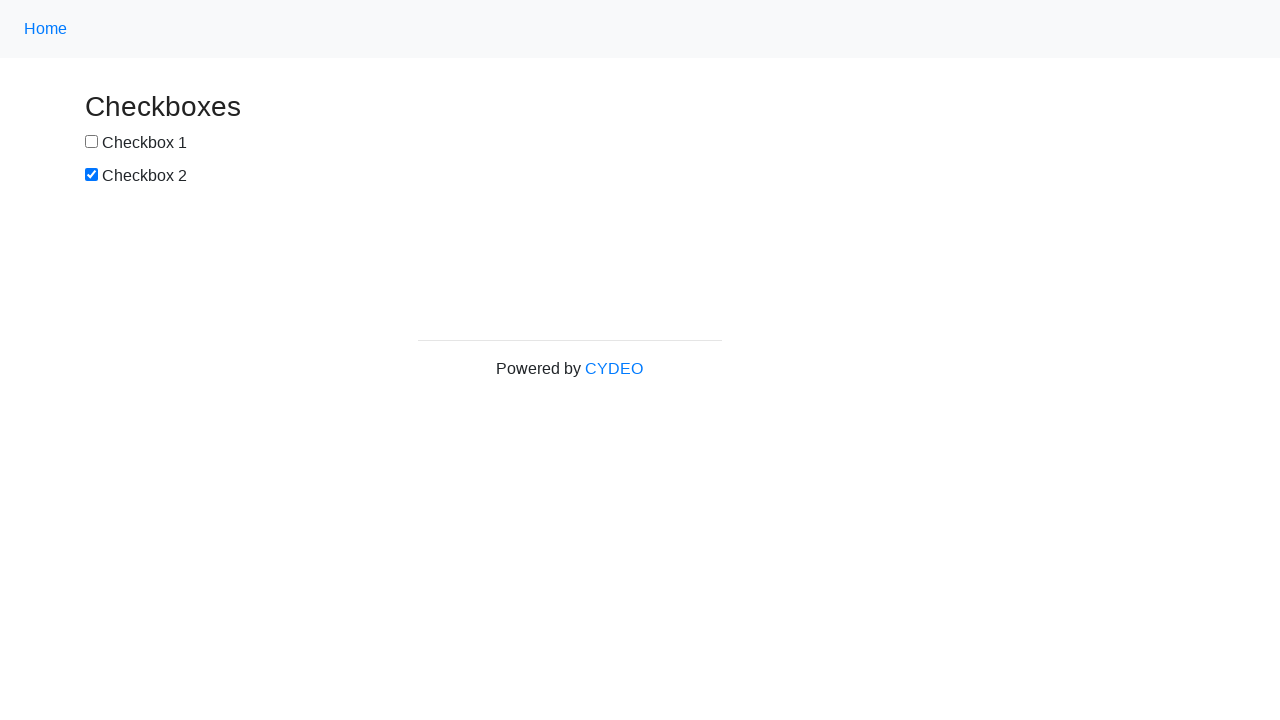

Located checkbox 1 element
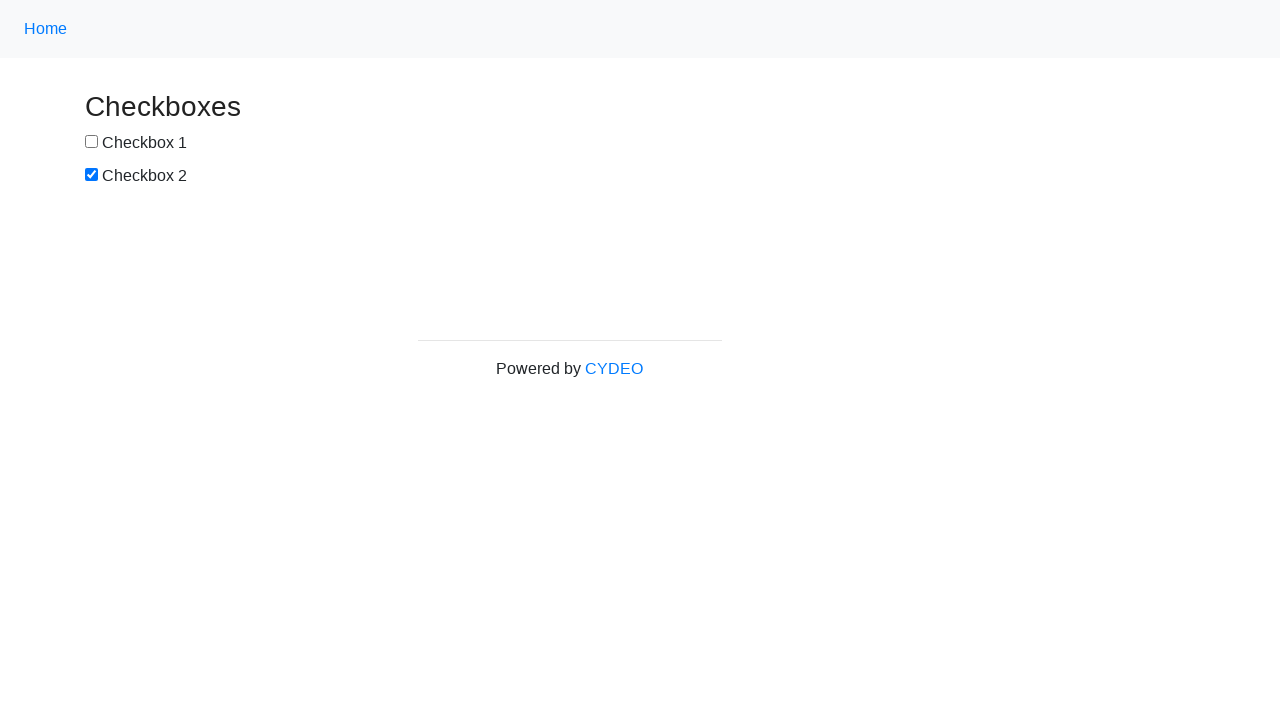

Located checkbox 2 element
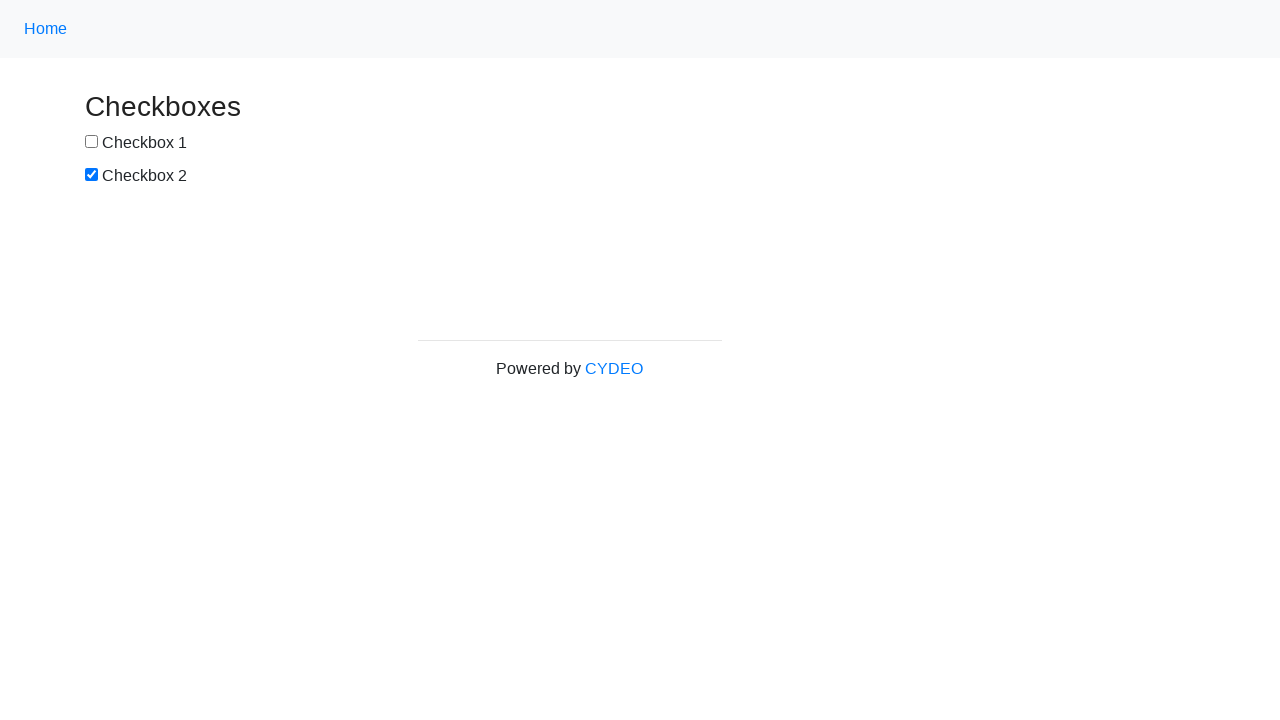

Verified checkbox 1 is unchecked initially
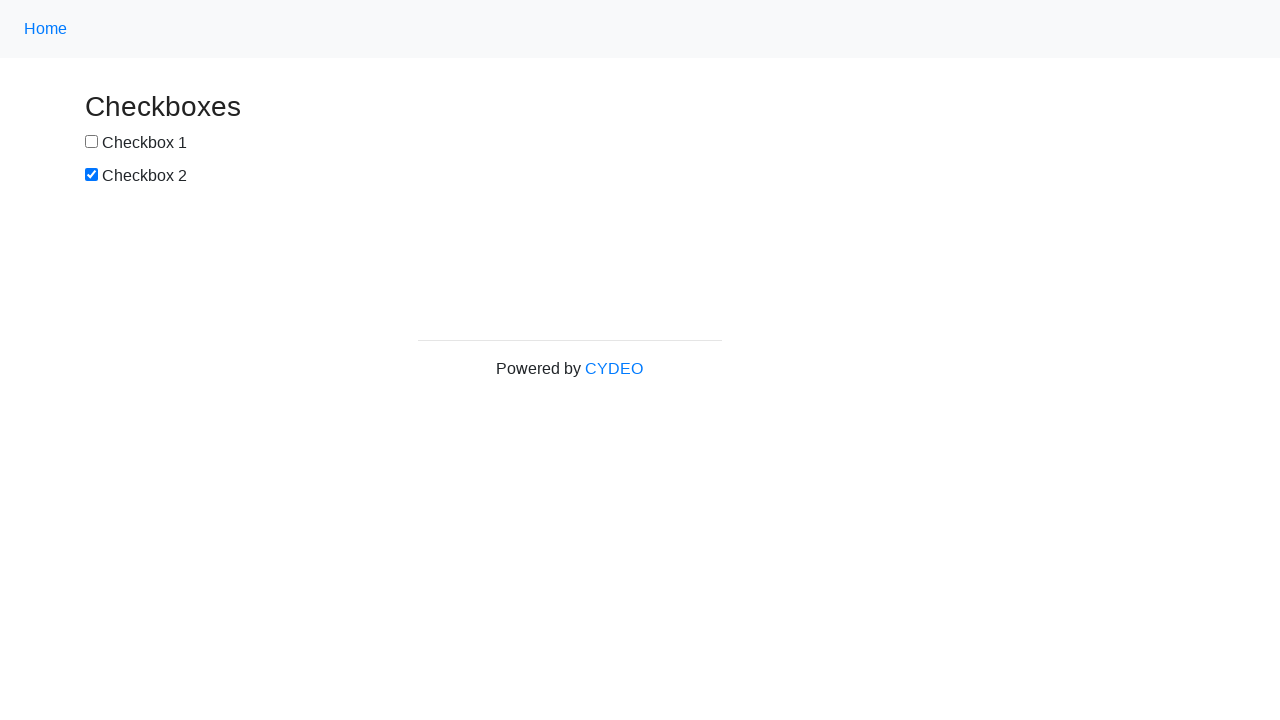

Verified checkbox 2 is checked initially
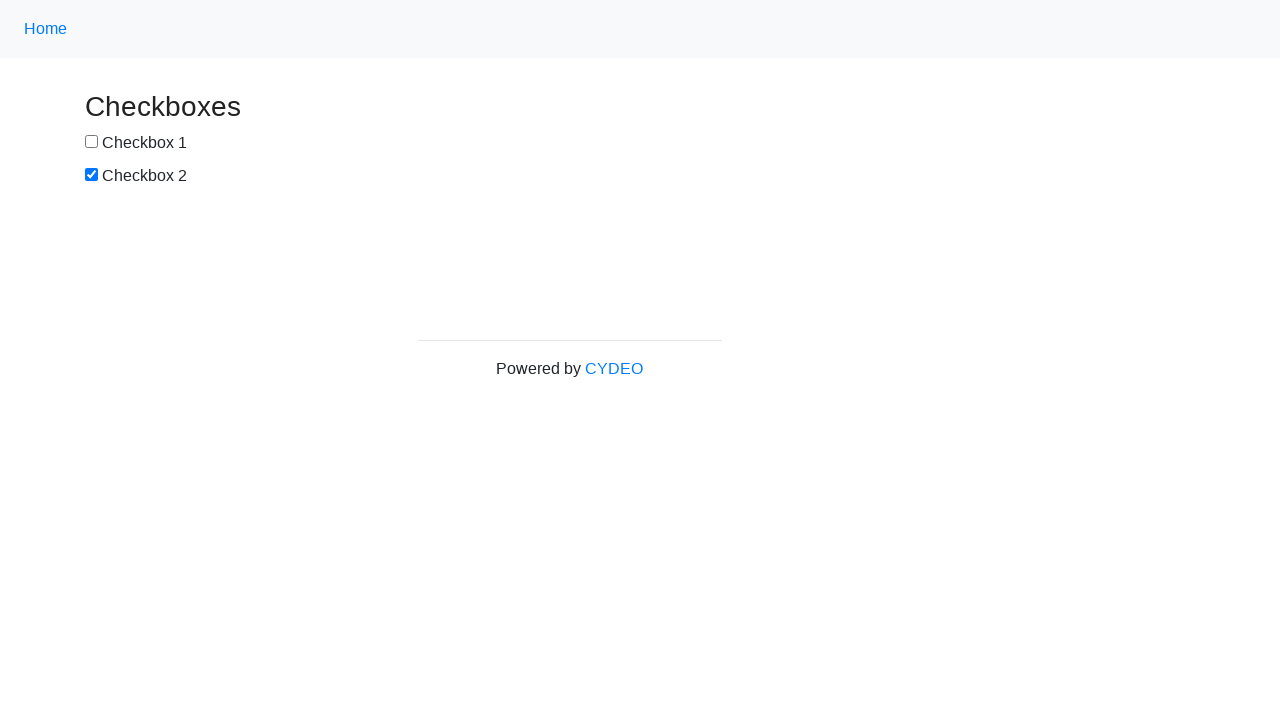

Clicked checkbox 1 to select it at (92, 142) on xpath=//input[@id='box1']
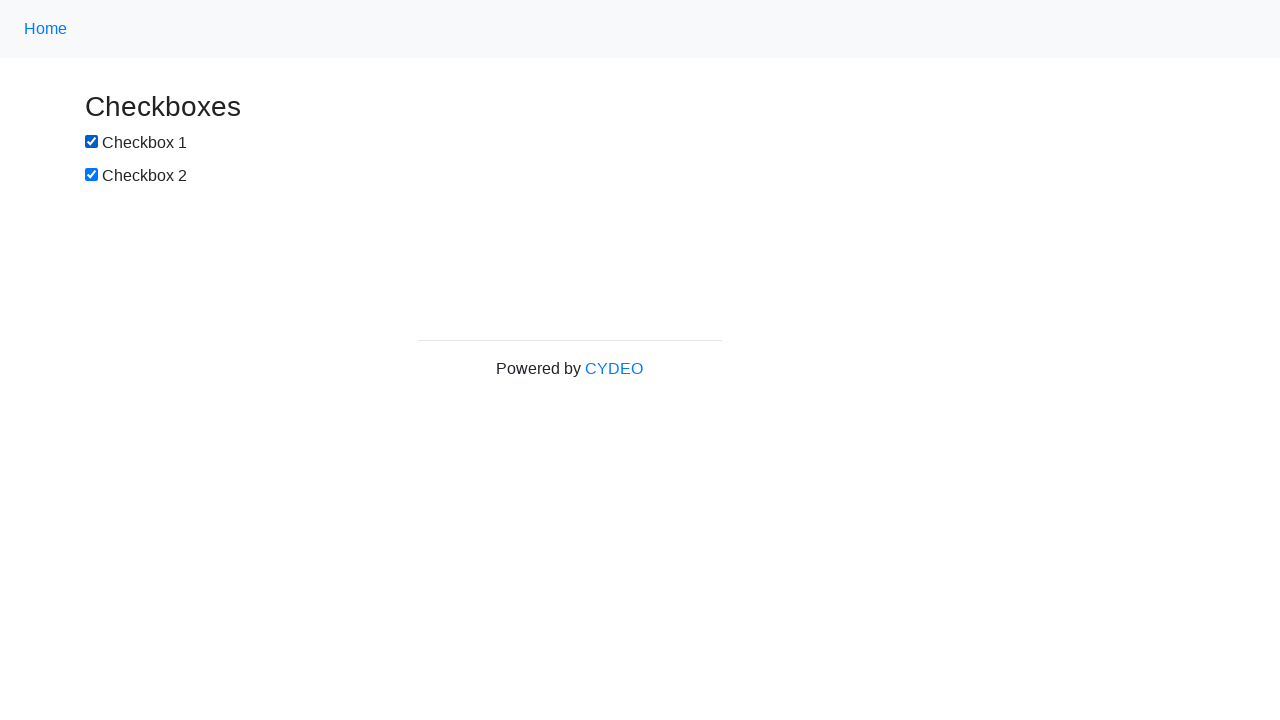

Clicked checkbox 2 to deselect it at (92, 175) on xpath=//input[@id='box2']
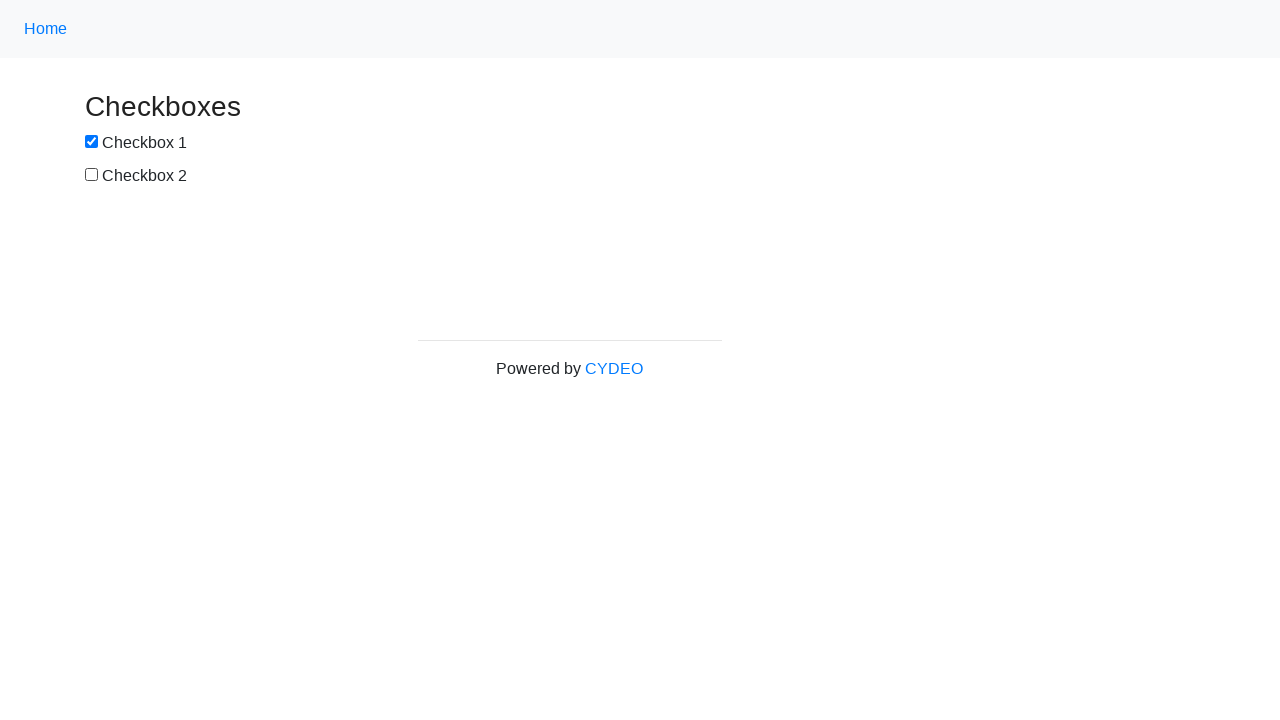

Verified checkbox 1 is checked after clicking
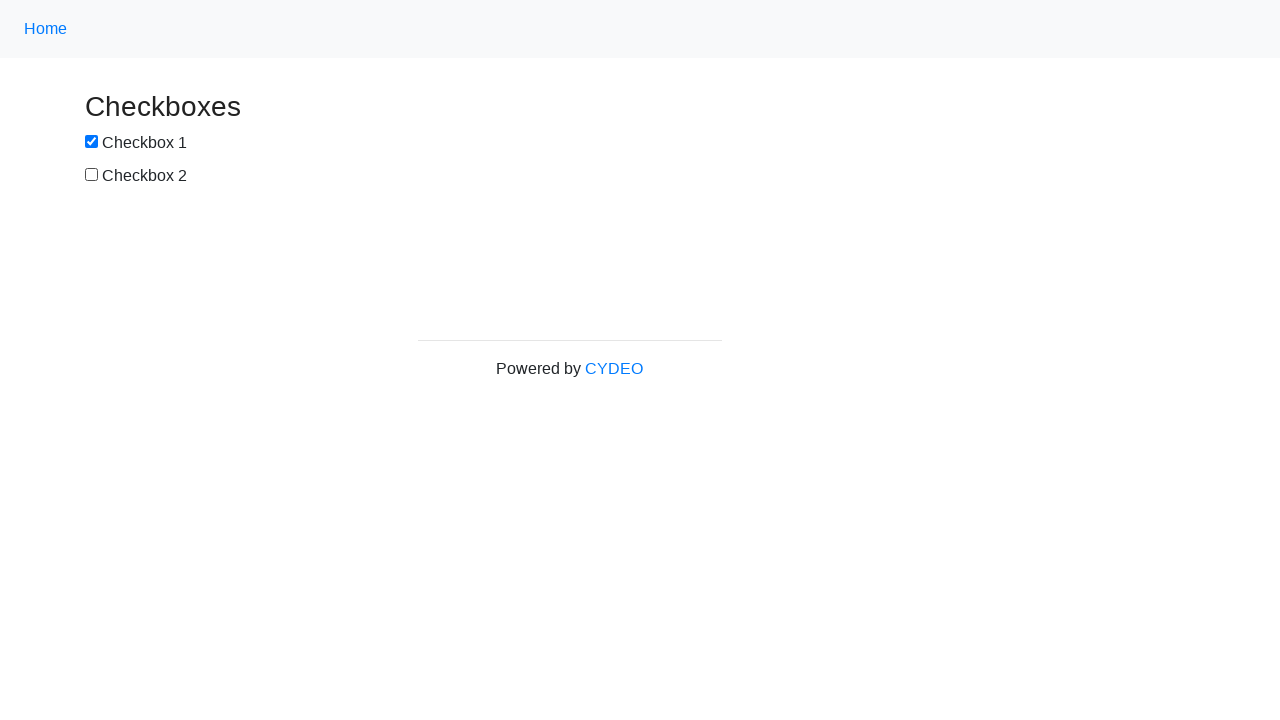

Verified checkbox 2 is unchecked after clicking
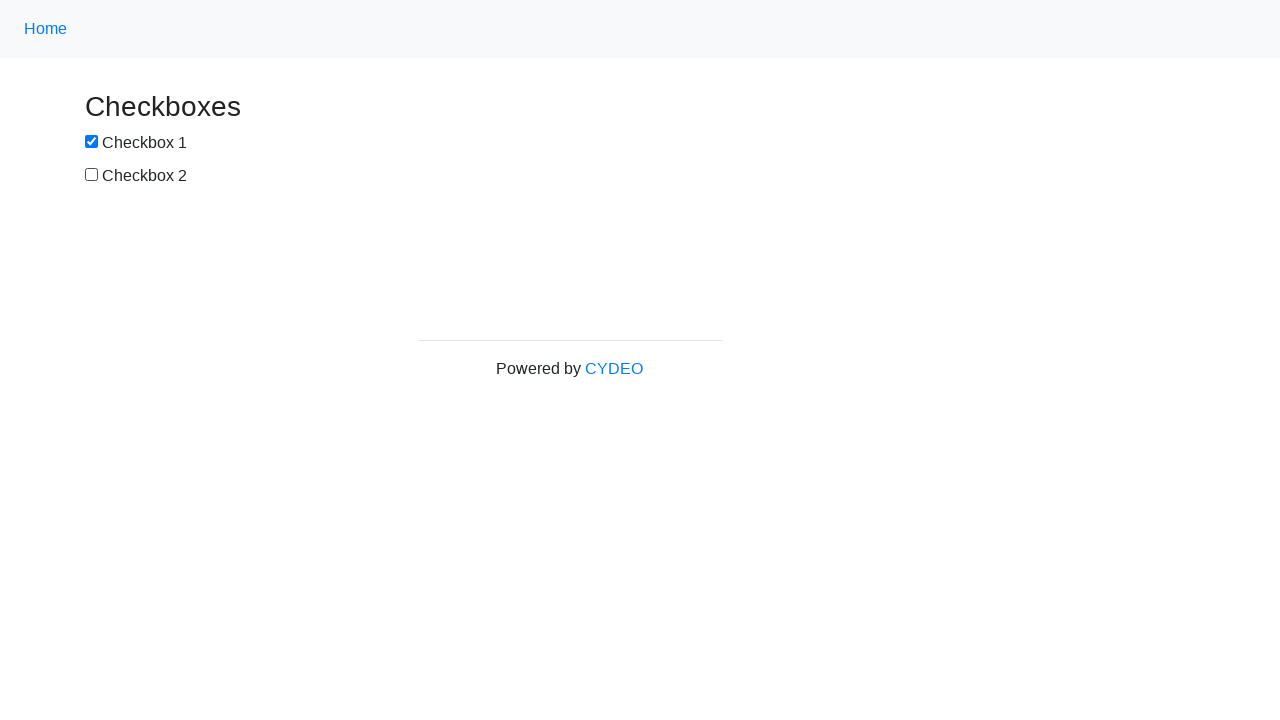

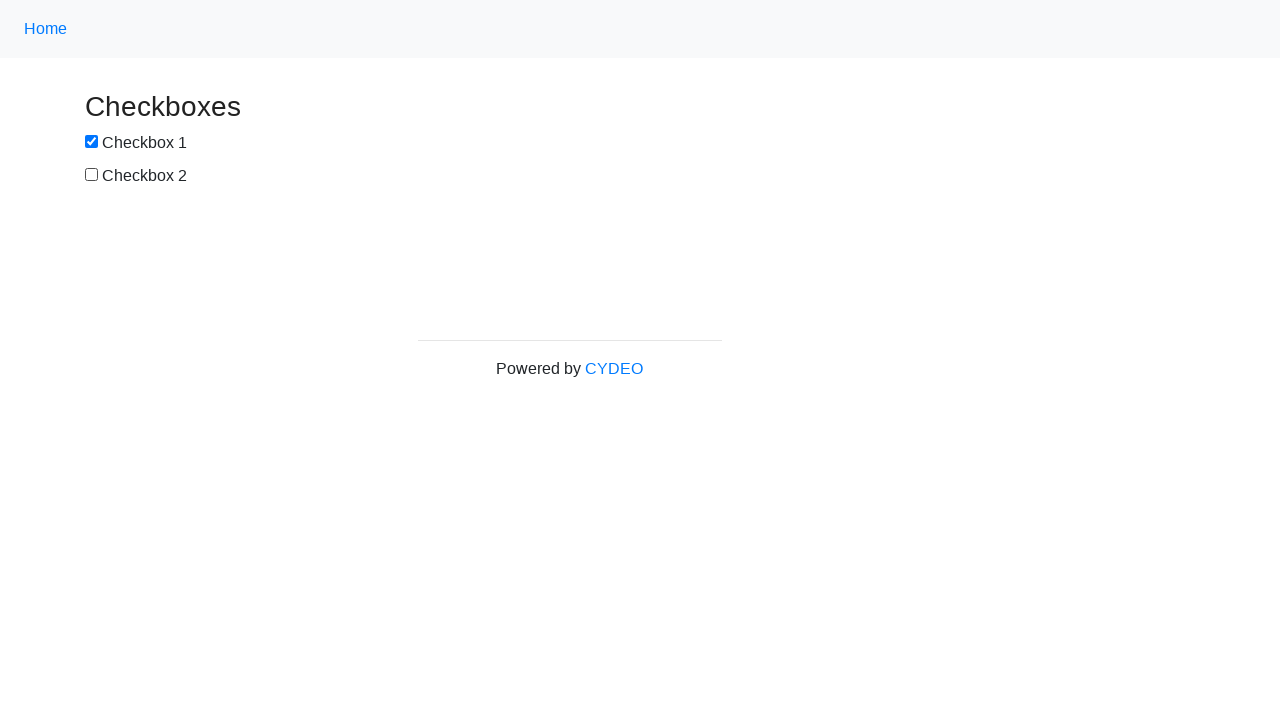